Tests date picker functionality by clicking through months/years to select a specific date (July 30, 2026) using the calendar navigation controls

Starting URL: https://testautomationpractice.blogspot.com/

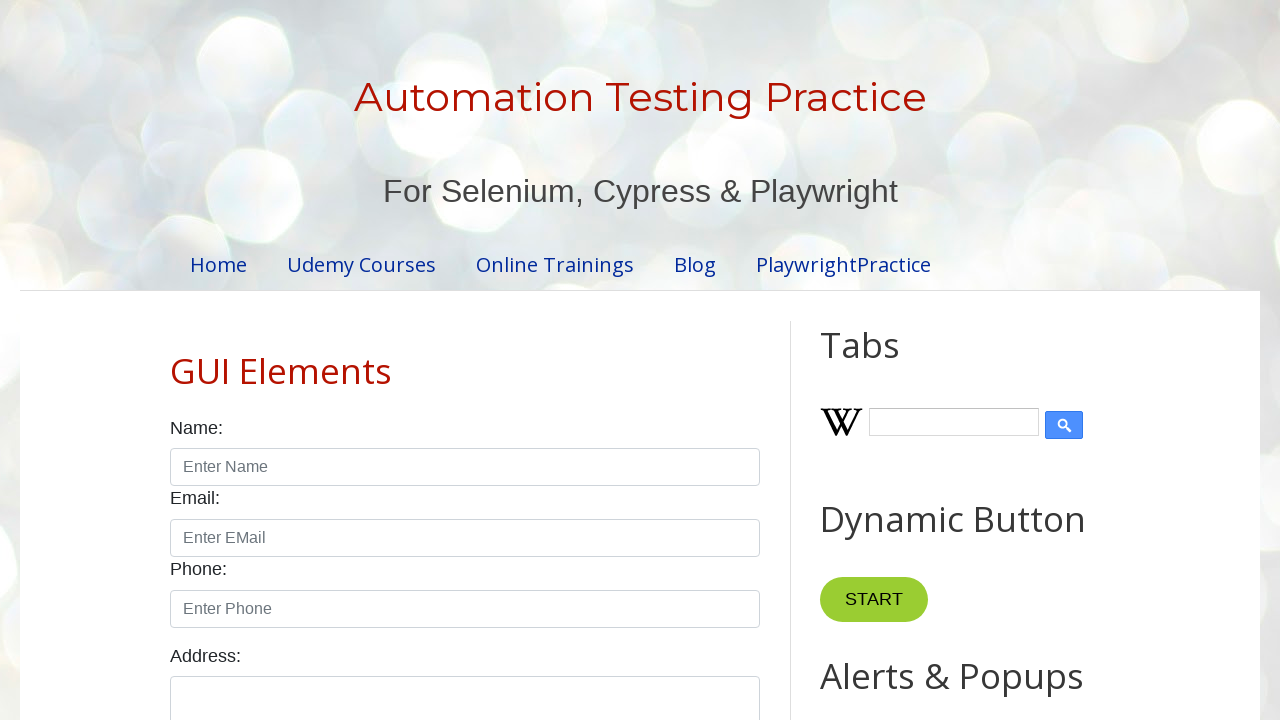

Clicked on date picker to open calendar at (515, 360) on #datepicker
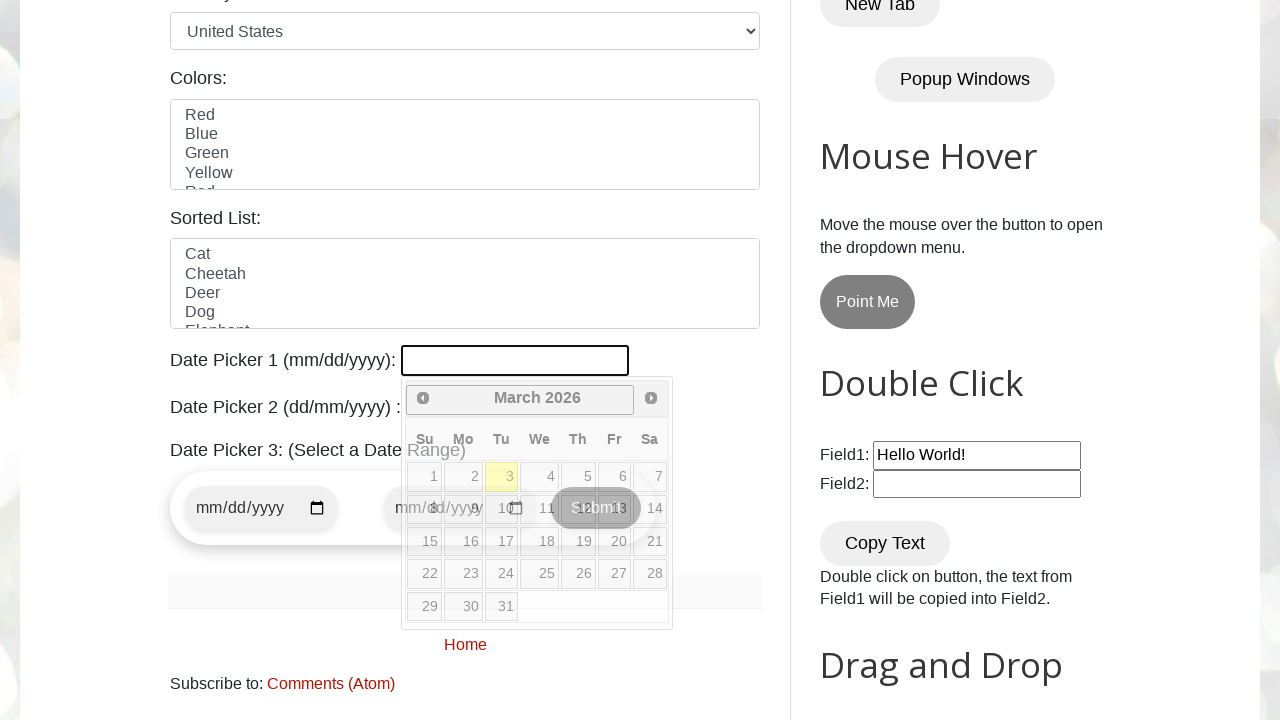

Retrieved current year from date picker: 2026
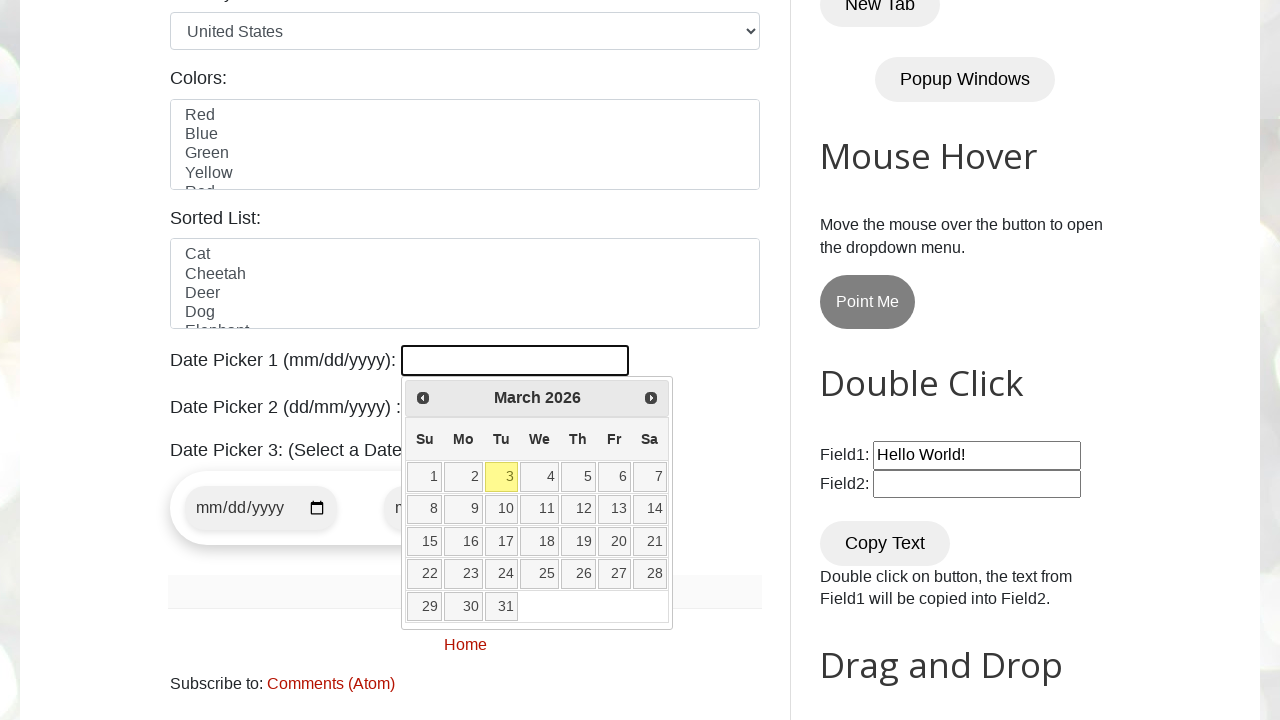

Retrieved current month from date picker: March
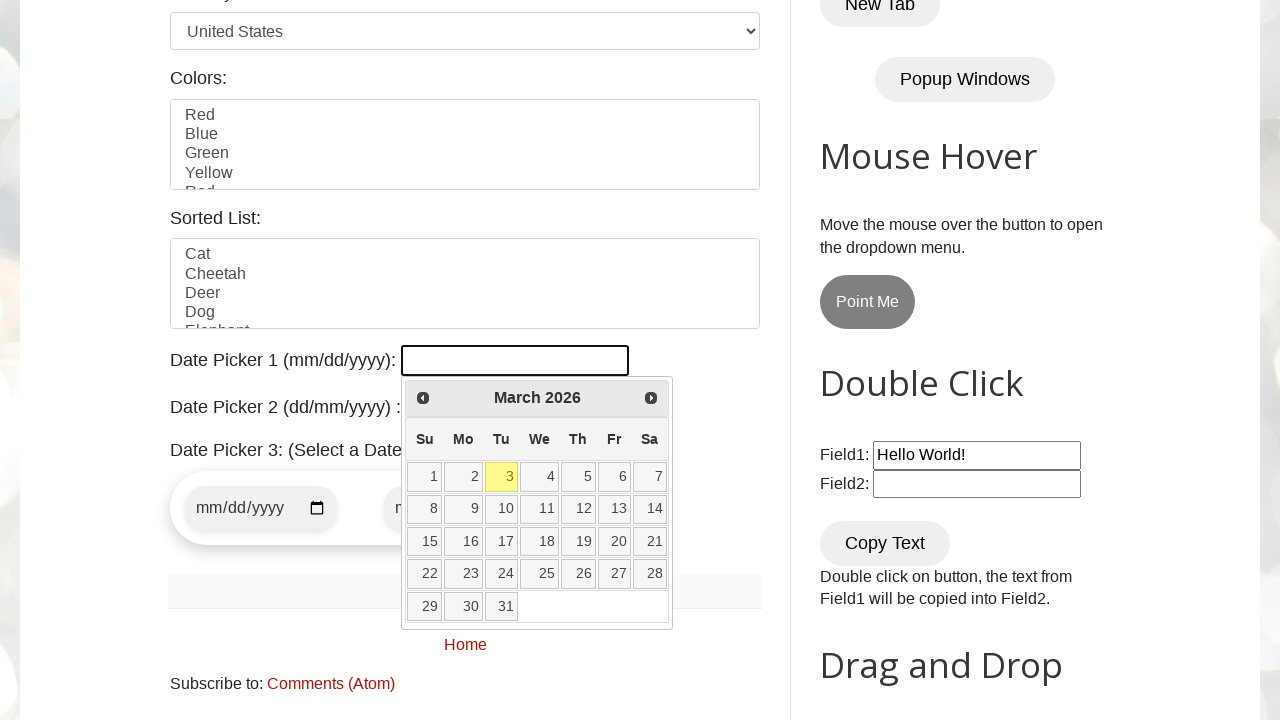

Clicked next button to navigate to next month at (651, 398) on .ui-datepicker-next
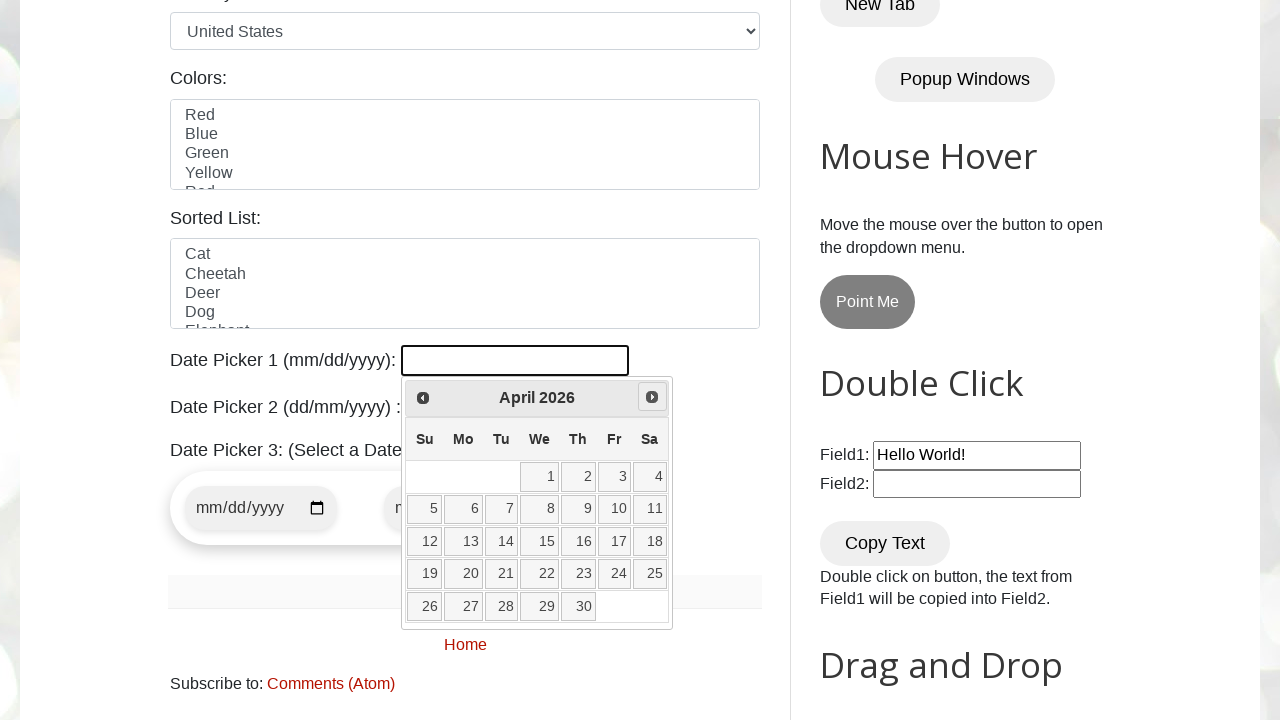

Retrieved current year from date picker: 2026
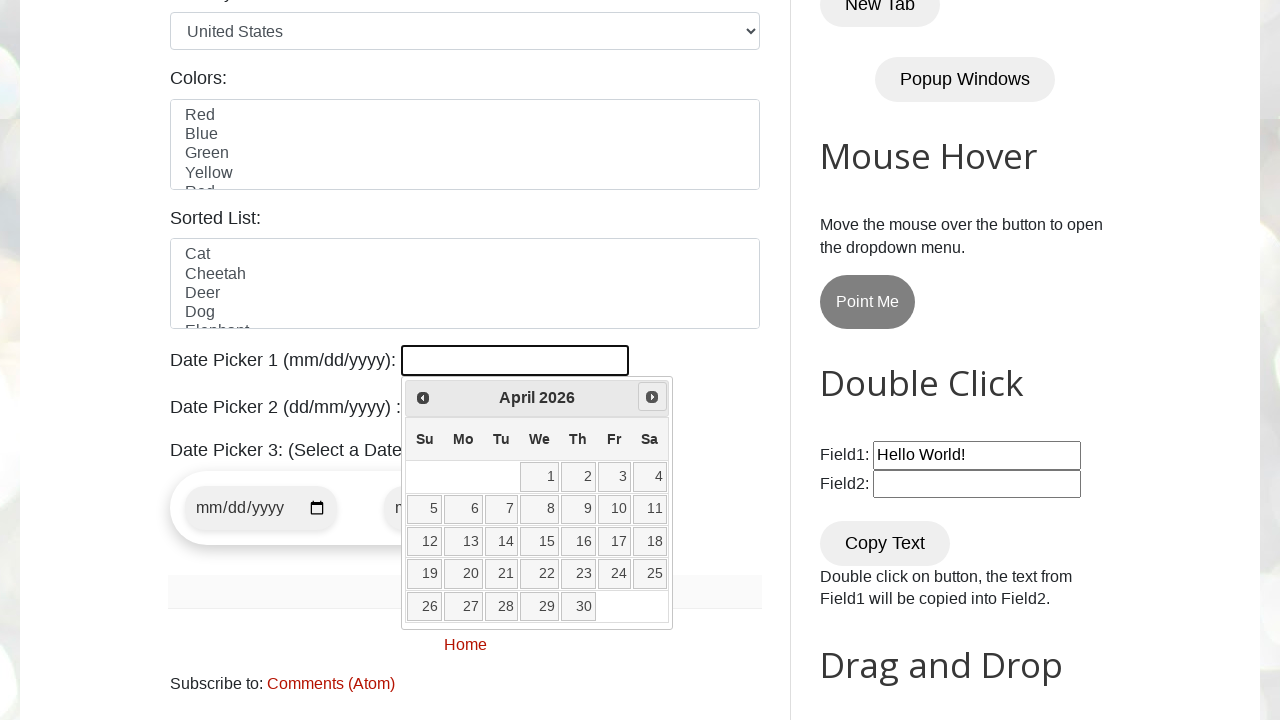

Retrieved current month from date picker: April
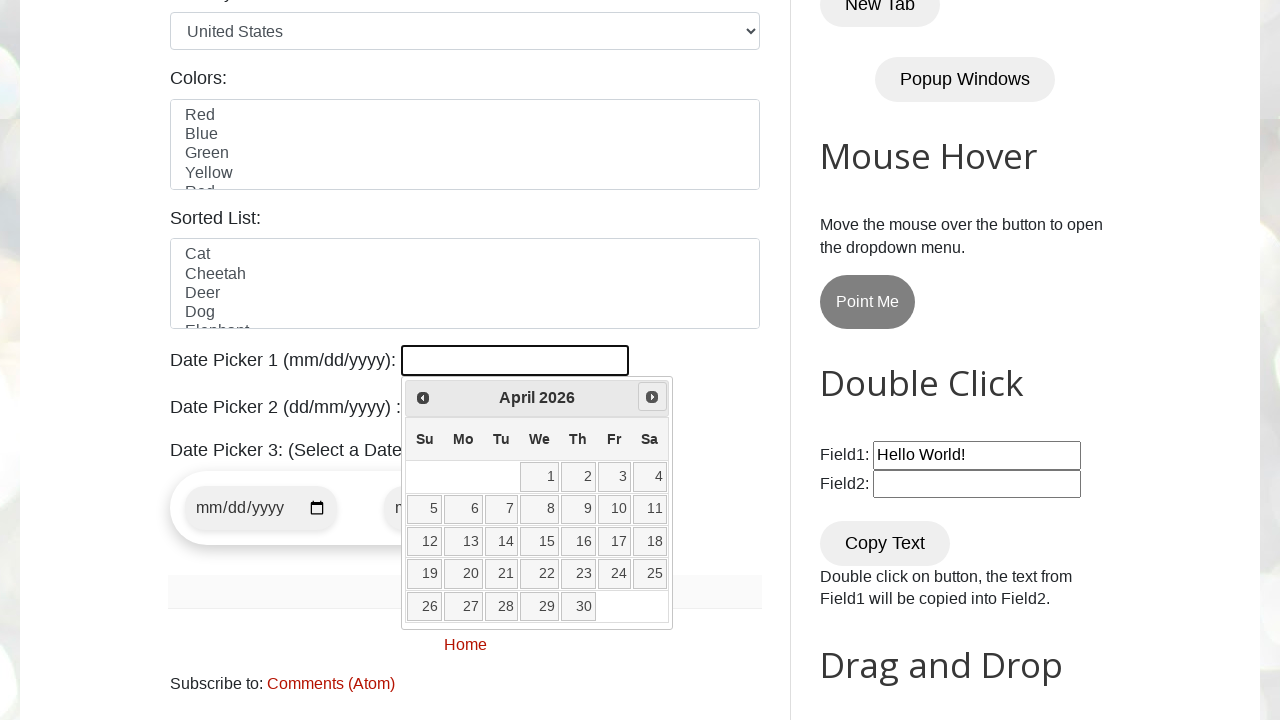

Clicked next button to navigate to next month at (652, 397) on .ui-datepicker-next
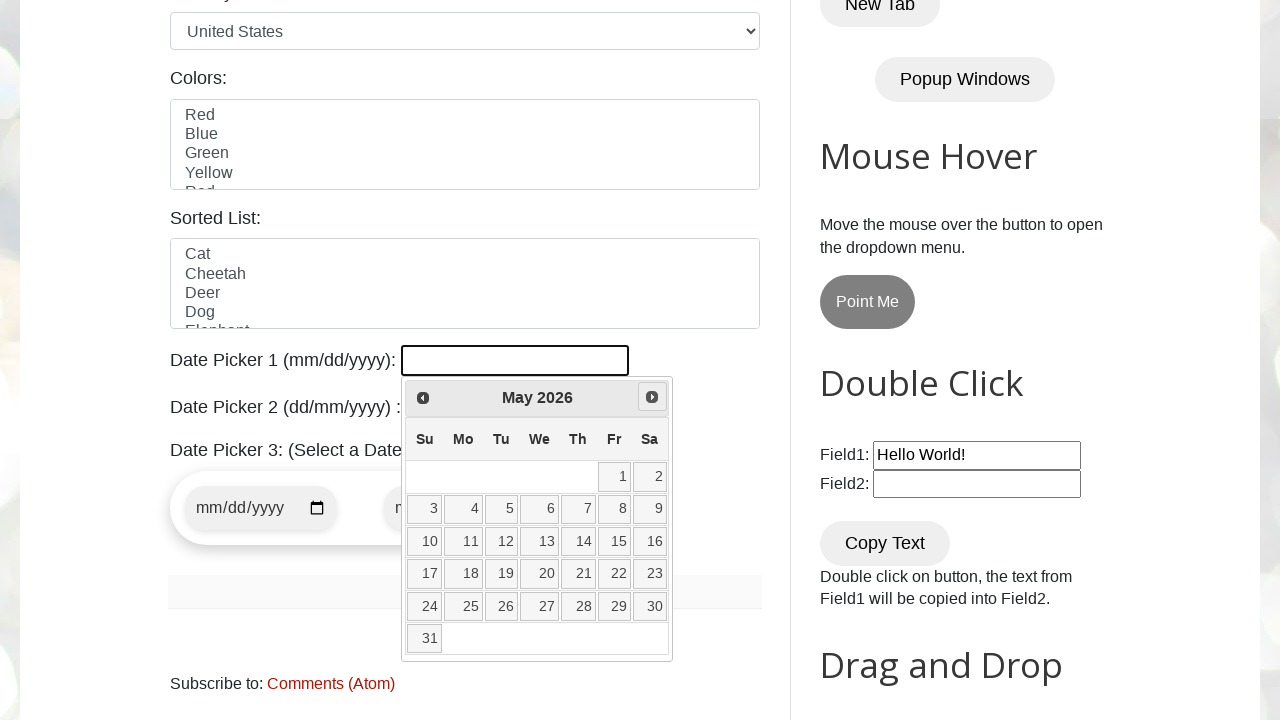

Retrieved current year from date picker: 2026
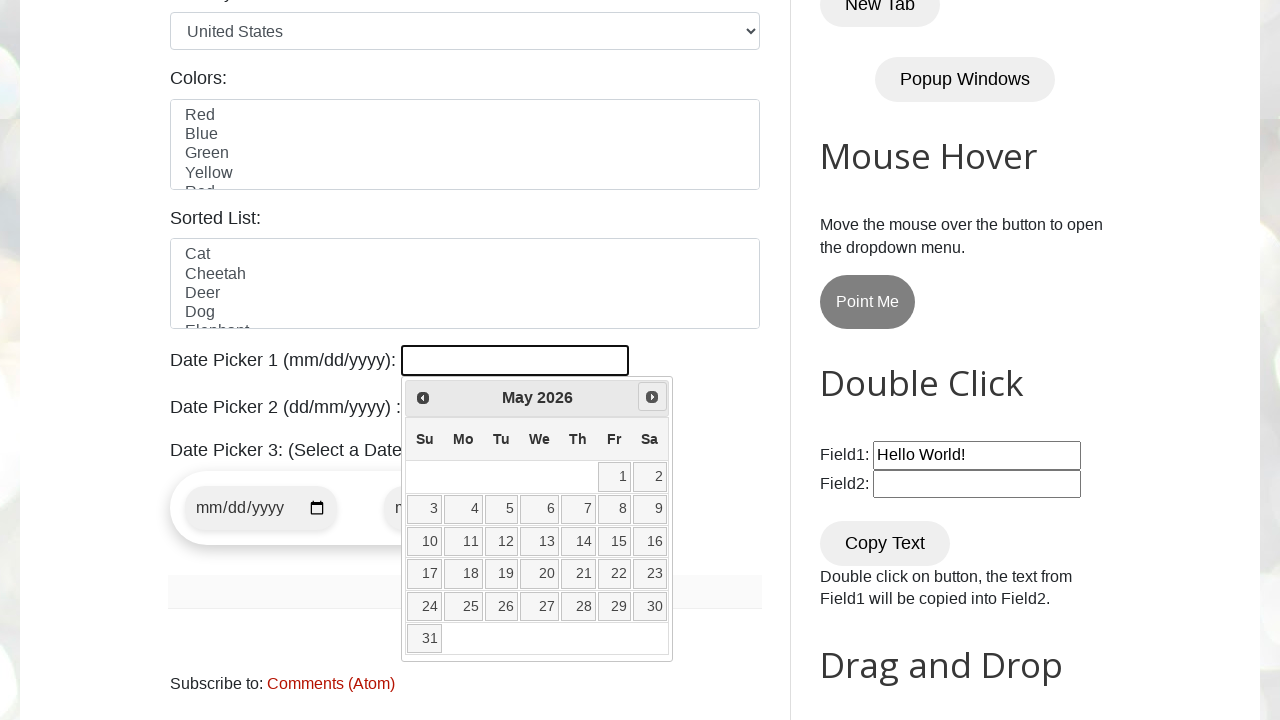

Retrieved current month from date picker: May
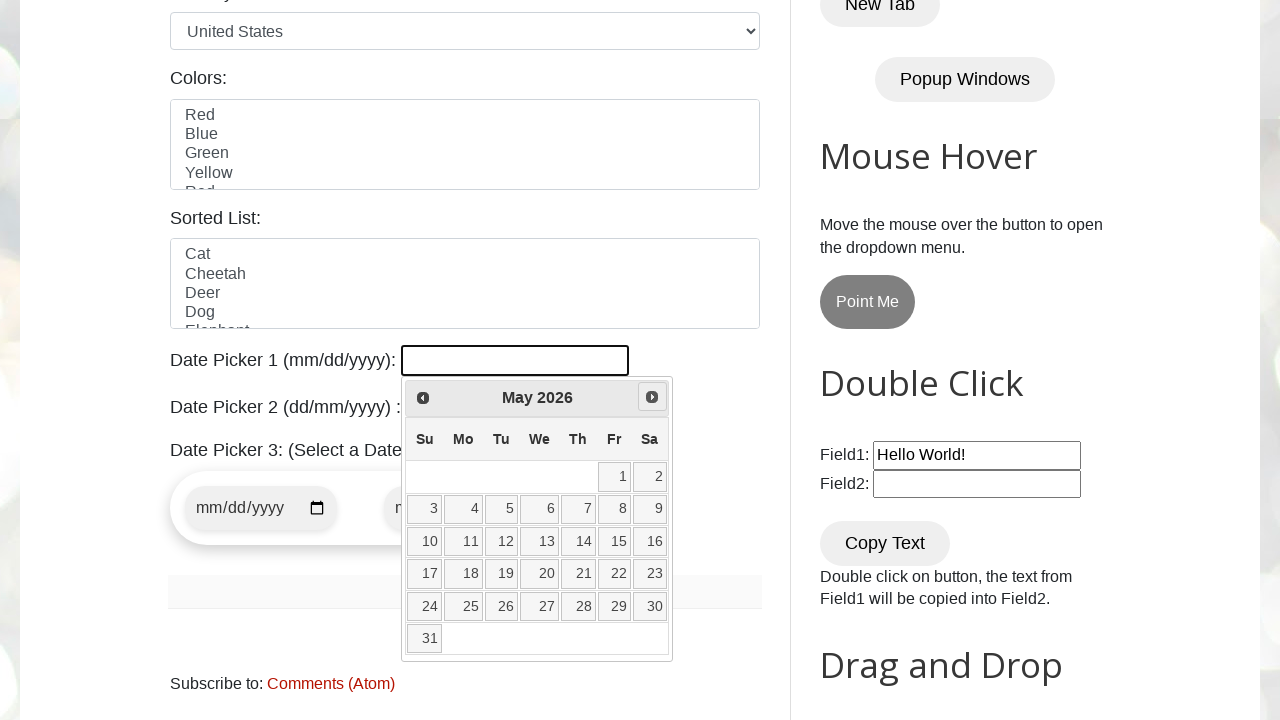

Clicked next button to navigate to next month at (652, 397) on .ui-datepicker-next
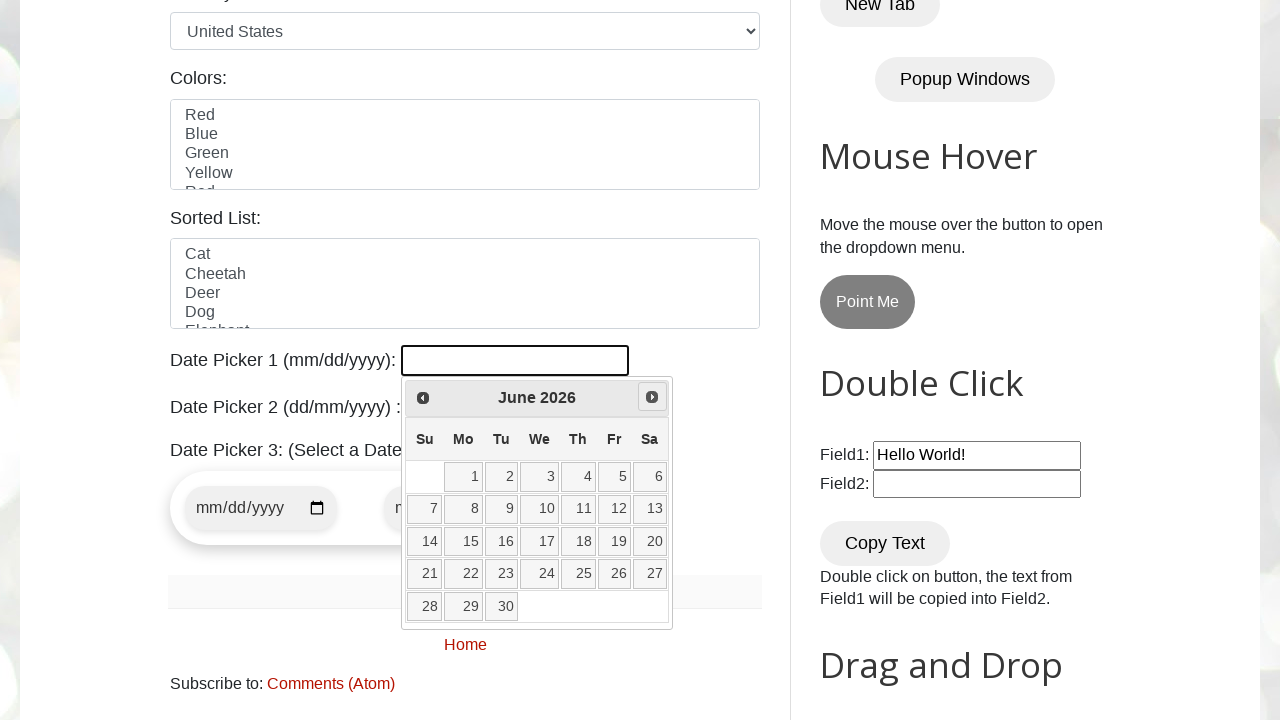

Retrieved current year from date picker: 2026
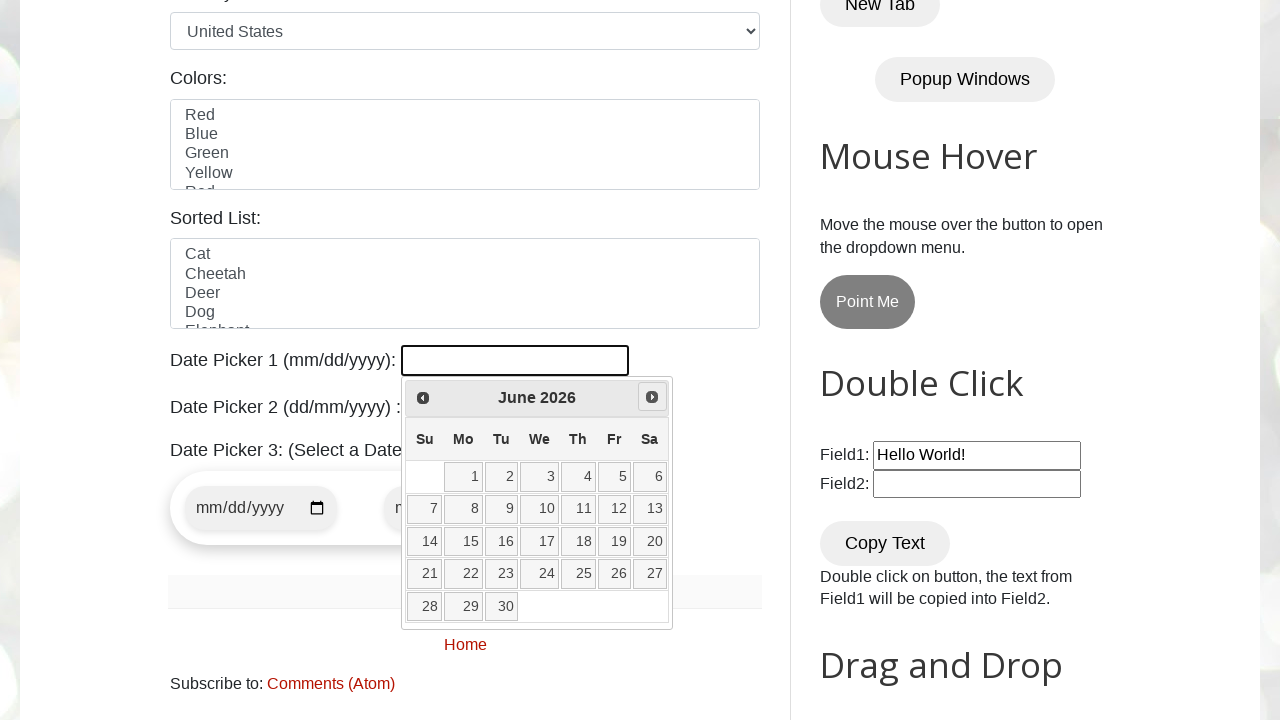

Retrieved current month from date picker: June
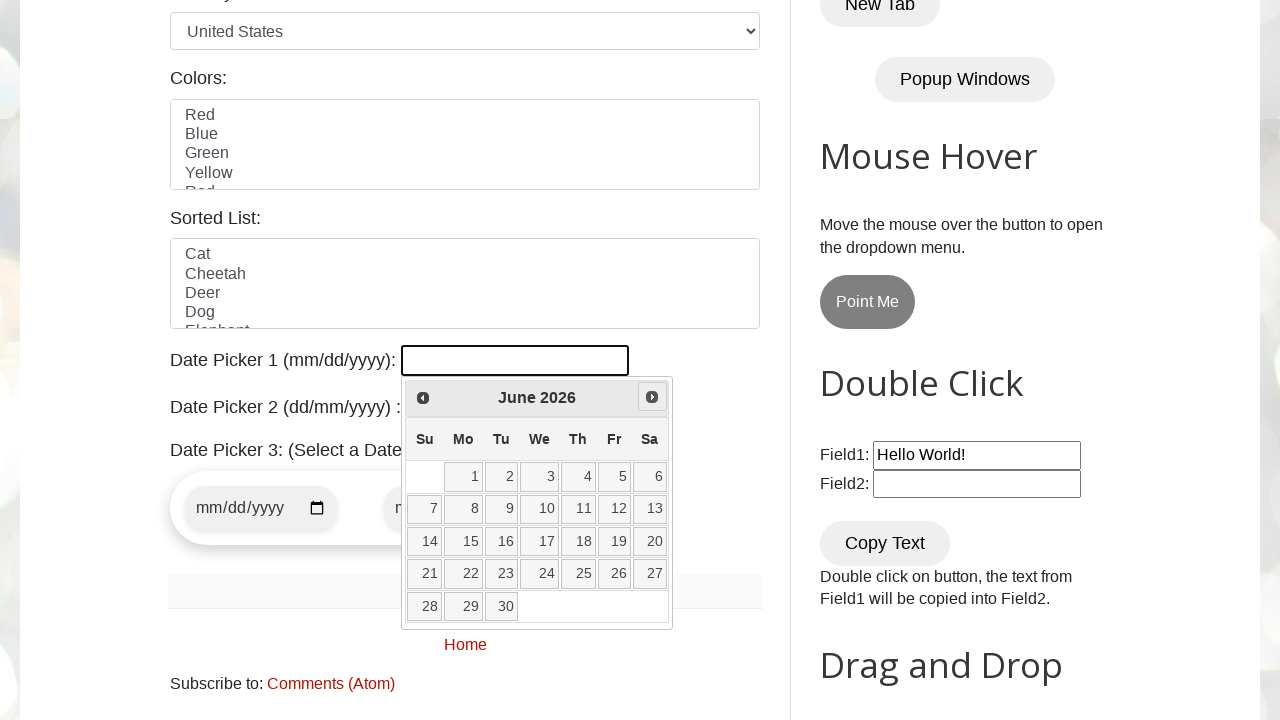

Clicked next button to navigate to next month at (652, 397) on .ui-datepicker-next
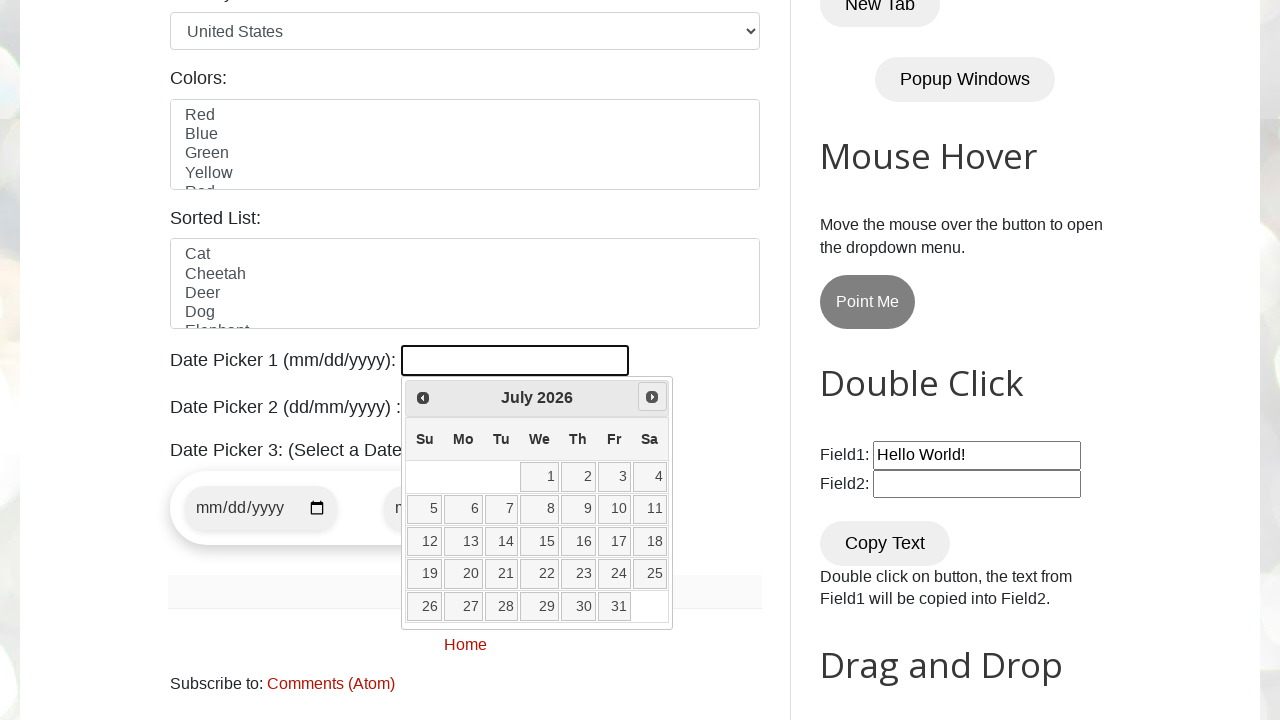

Retrieved current year from date picker: 2026
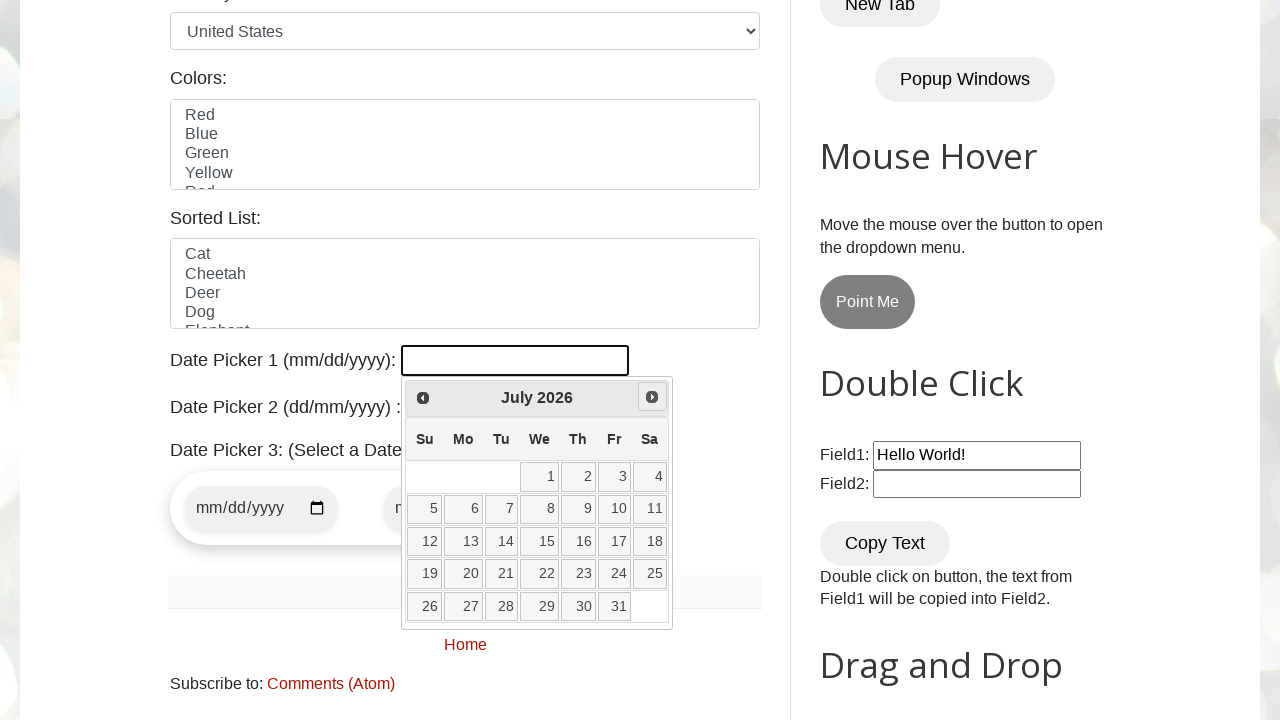

Retrieved current month from date picker: July
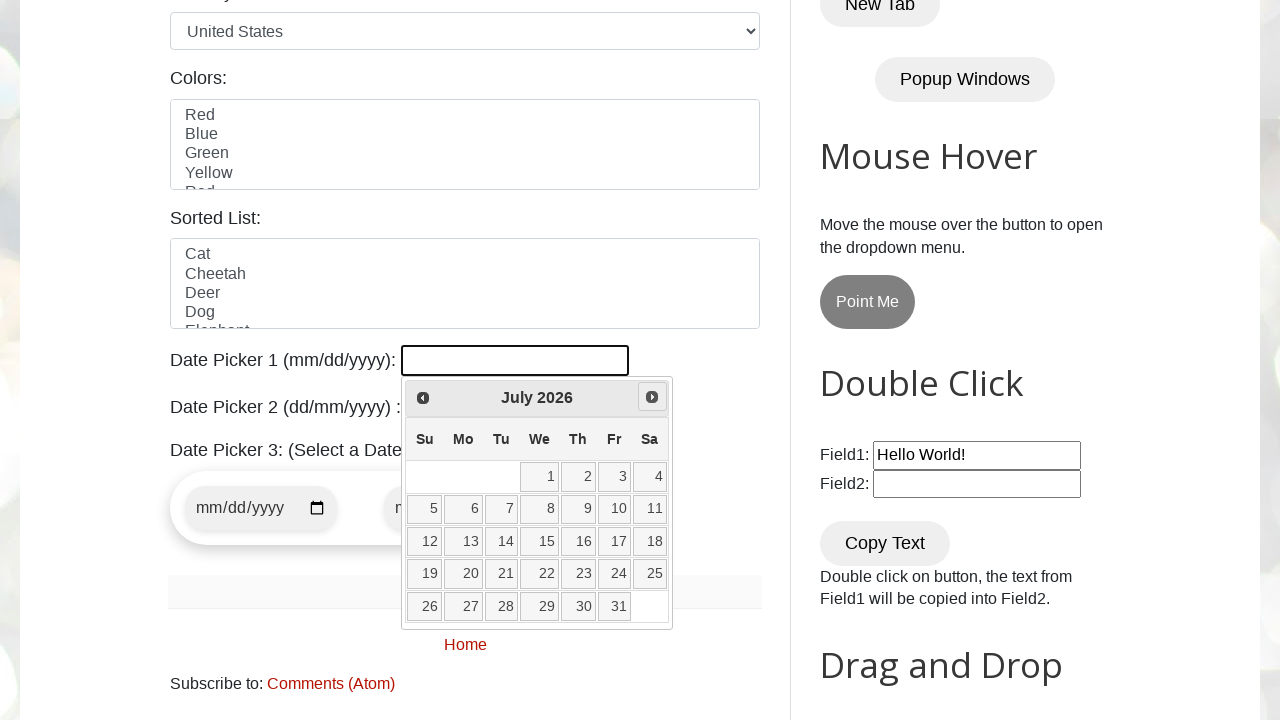

Target date July 2026 reached, stopping navigation
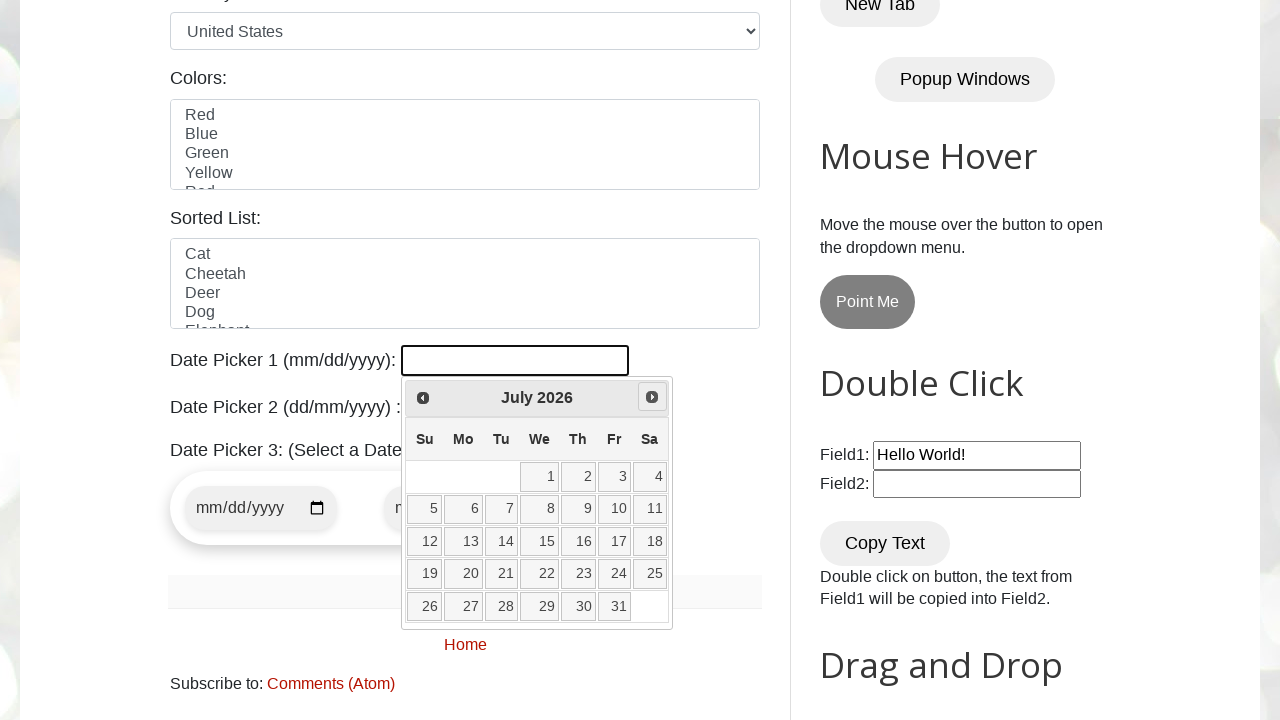

Clicked on date 30 in the calendar at (578, 606) on //a[text()='30']
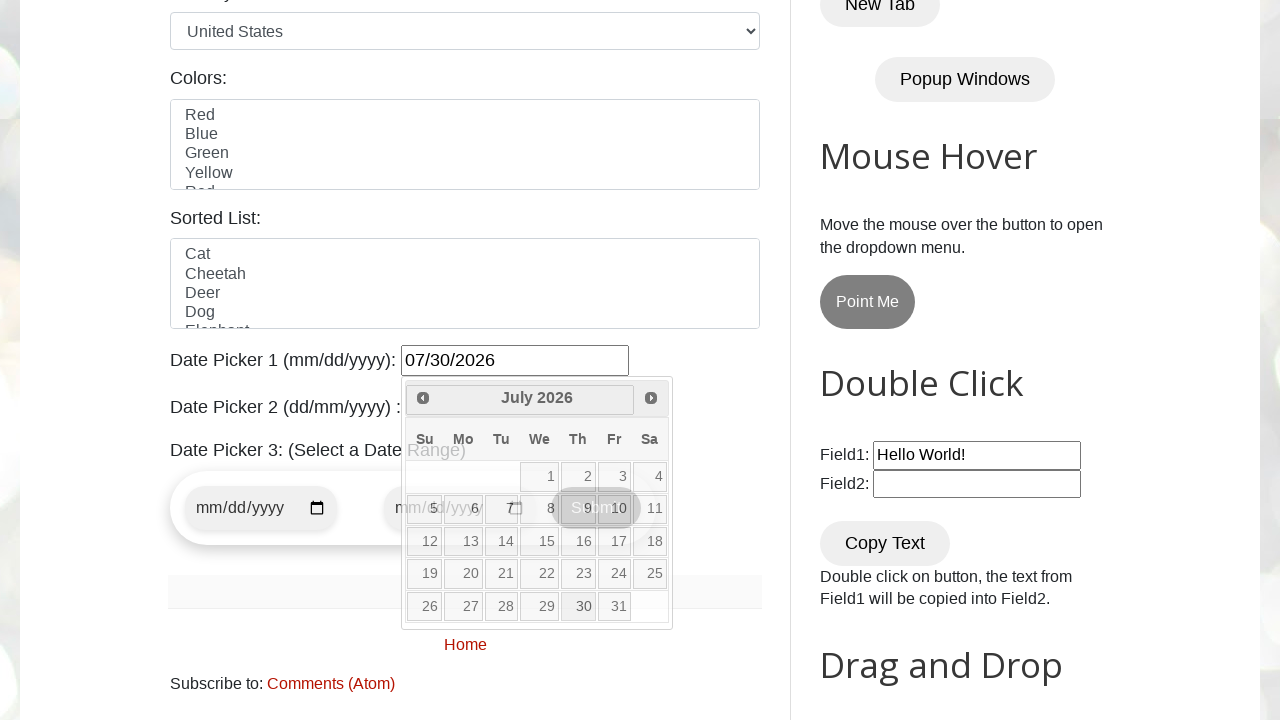

Waited 1000ms for date selection to complete
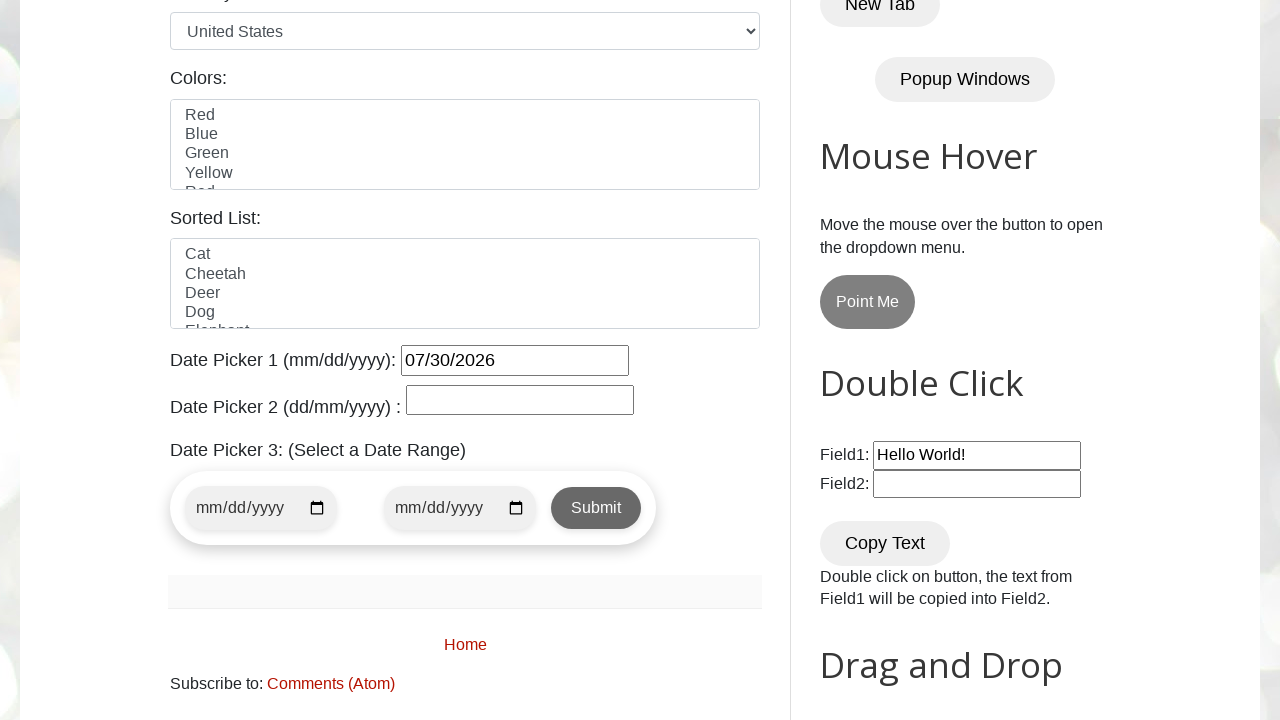

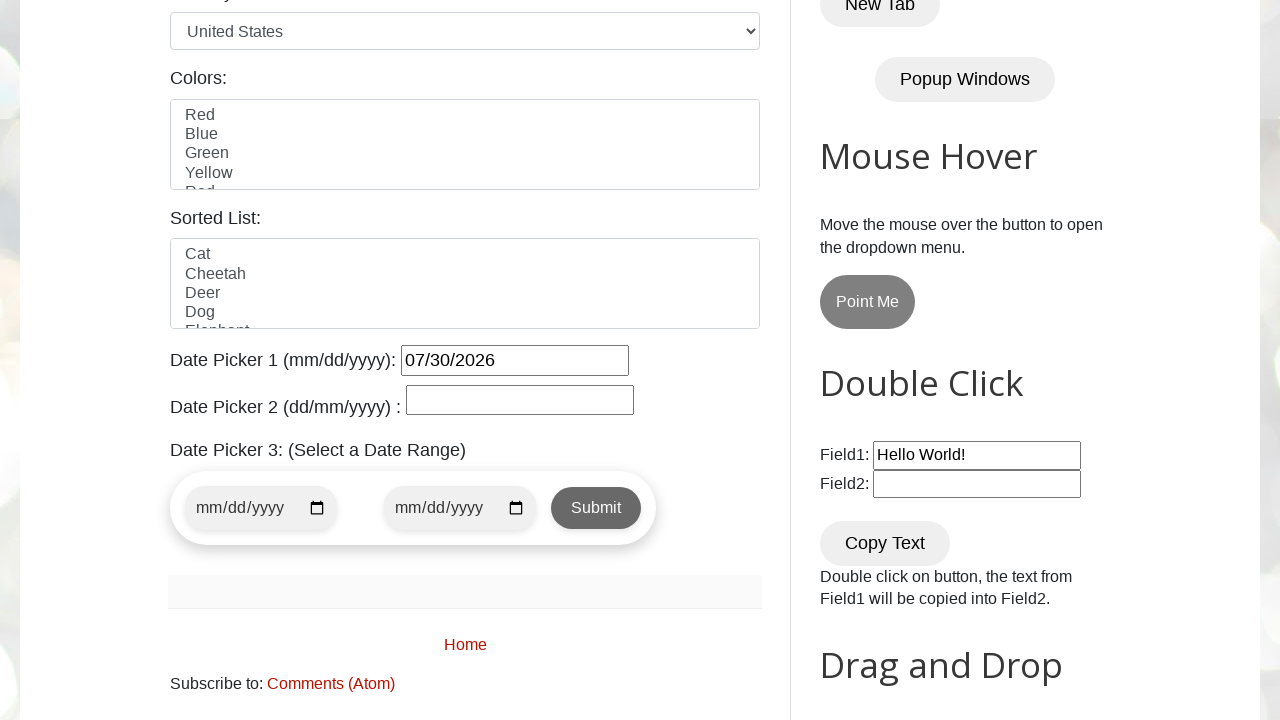